Tests a signature pad by drawing a shape on the canvas using mouse actions, then clicking the clear button to reset the canvas

Starting URL: http://szimek.github.io/signature_pad/

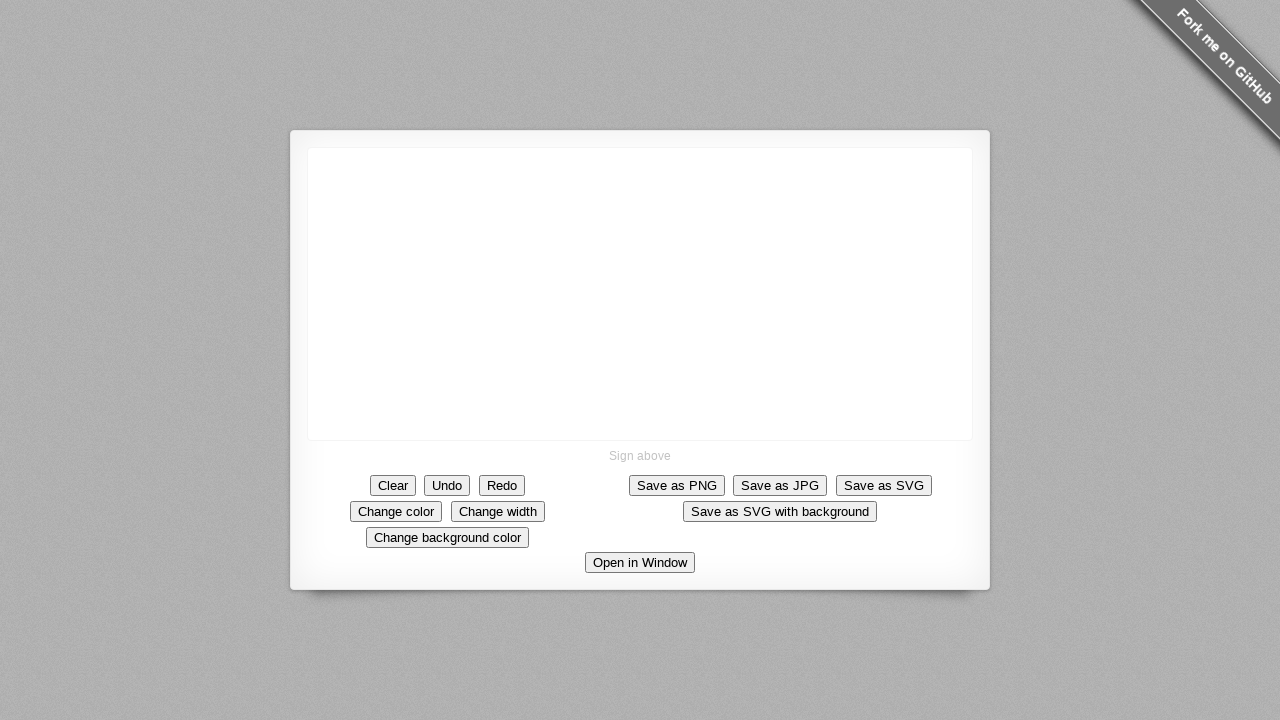

Signature pad canvas loaded and ready
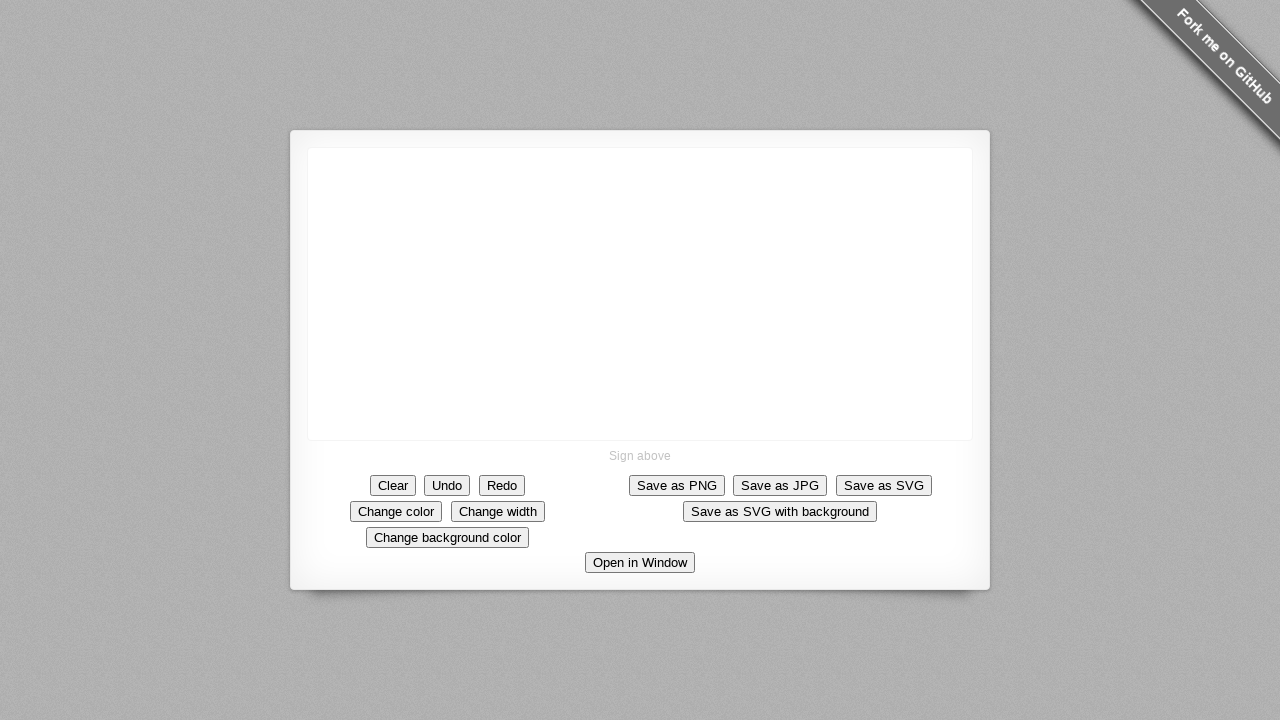

Retrieved canvas bounding box for drawing coordinates
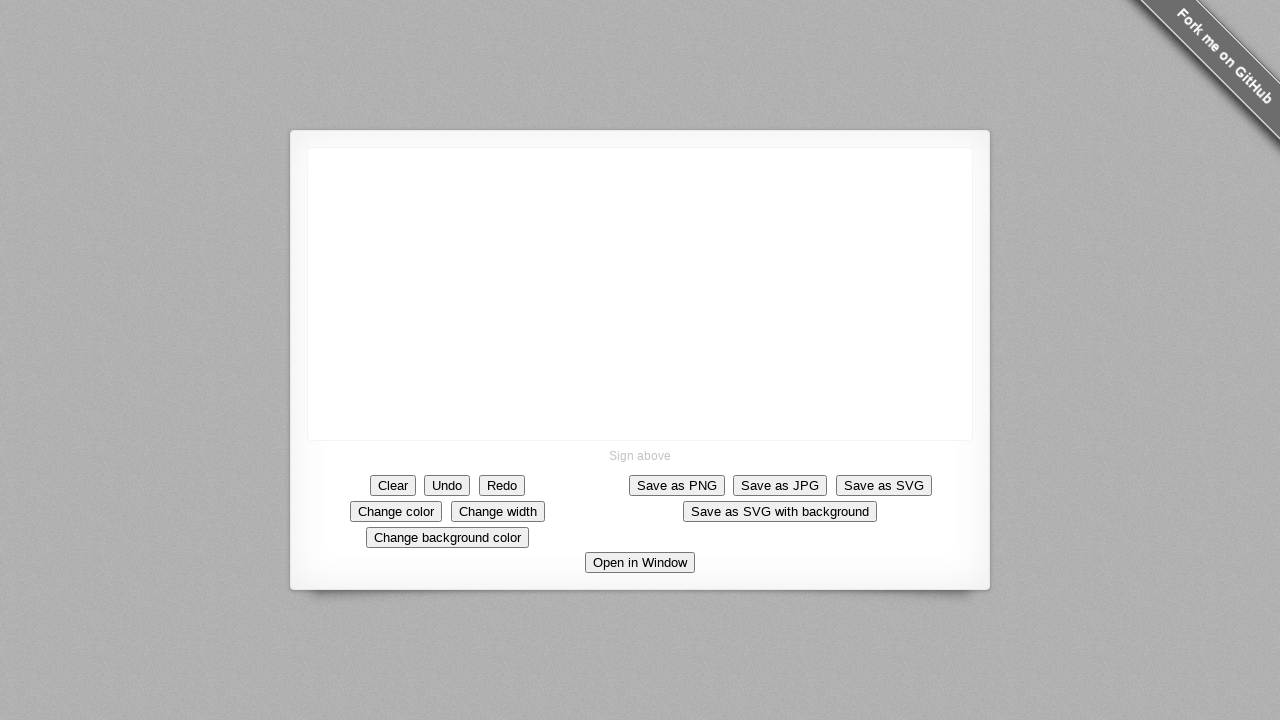

Moved mouse to starting position on canvas at (358, 198)
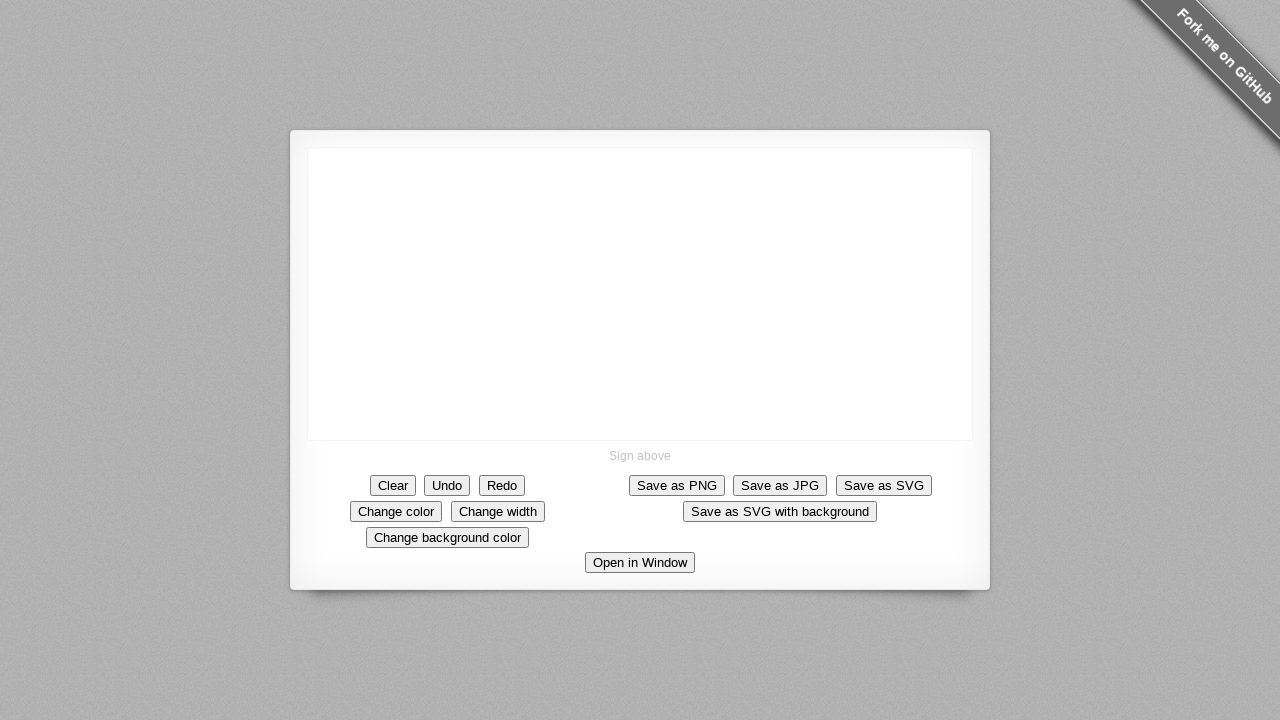

Pressed mouse button down to begin drawing at (358, 198)
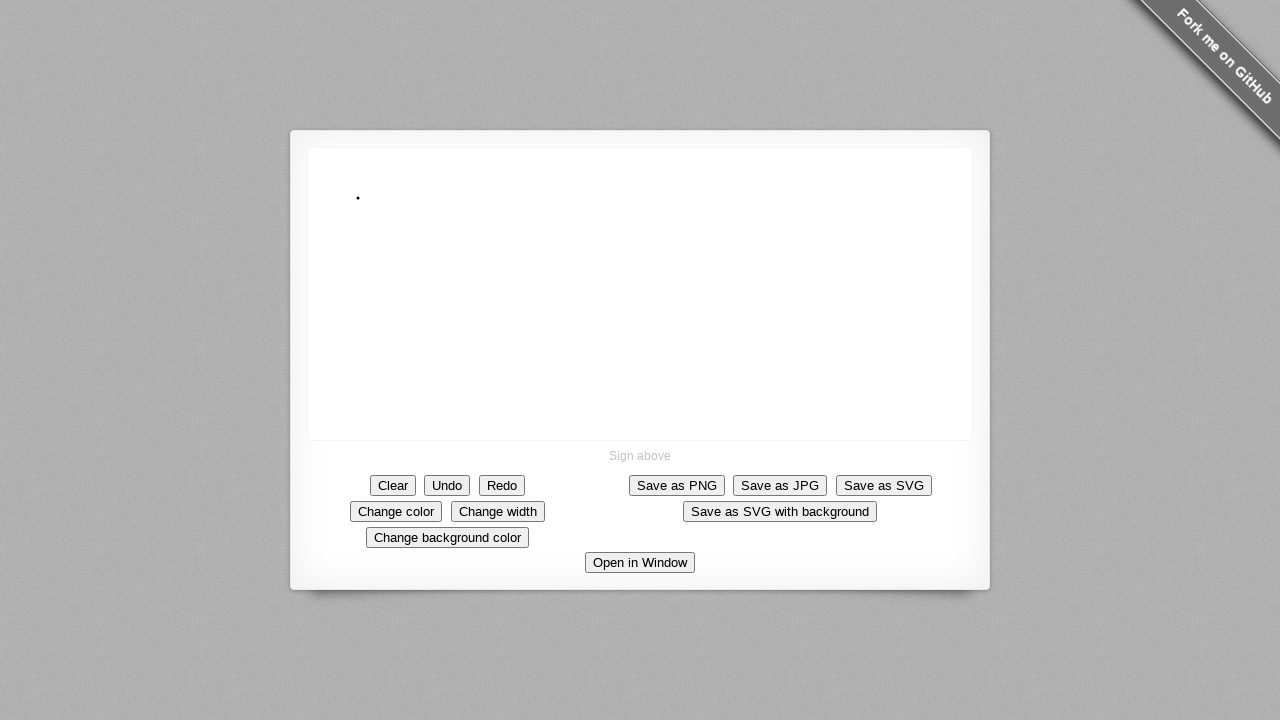

Moved mouse to first point of zigzag pattern at (458, 248)
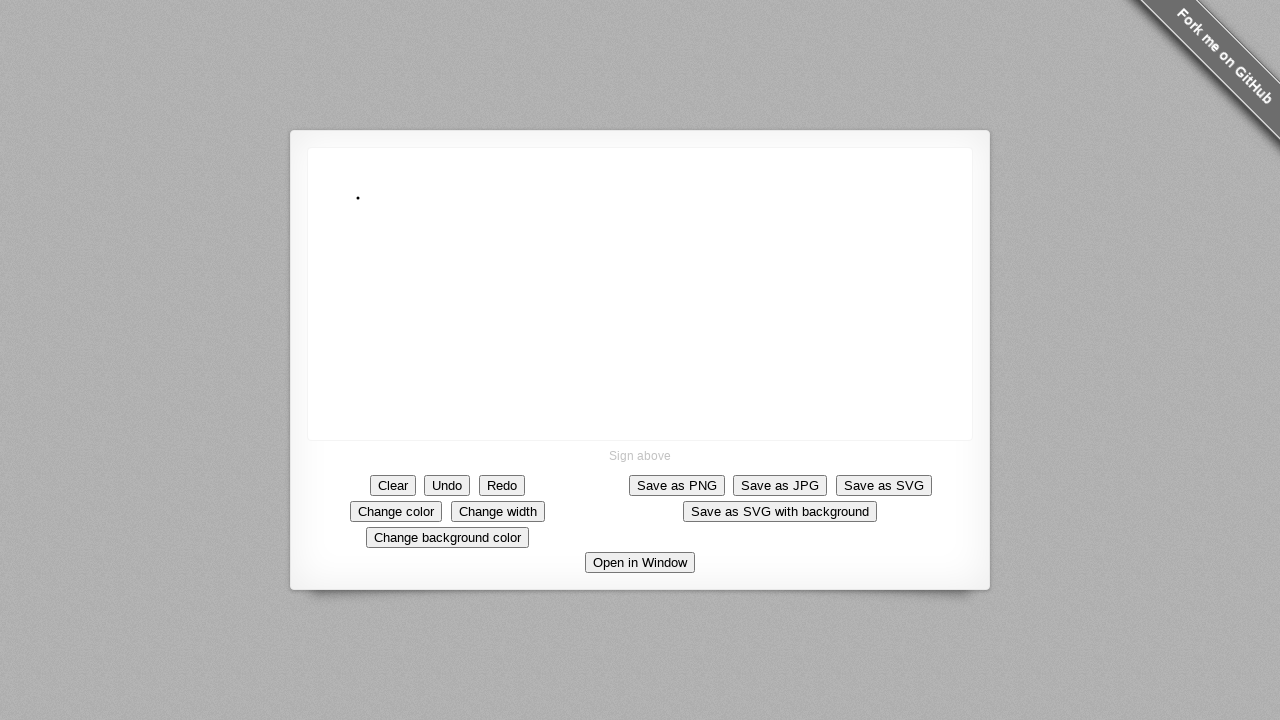

Moved mouse to second point of zigzag pattern at (408, 298)
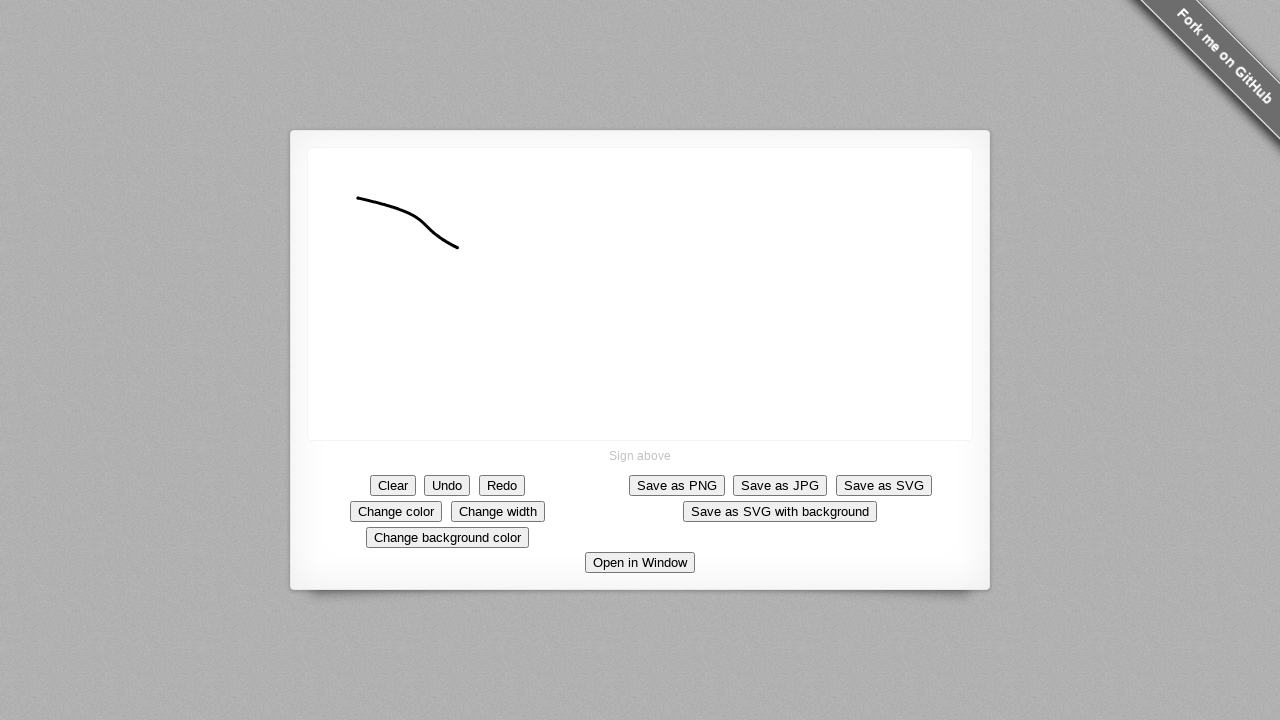

Moved mouse to third point of zigzag pattern at (508, 268)
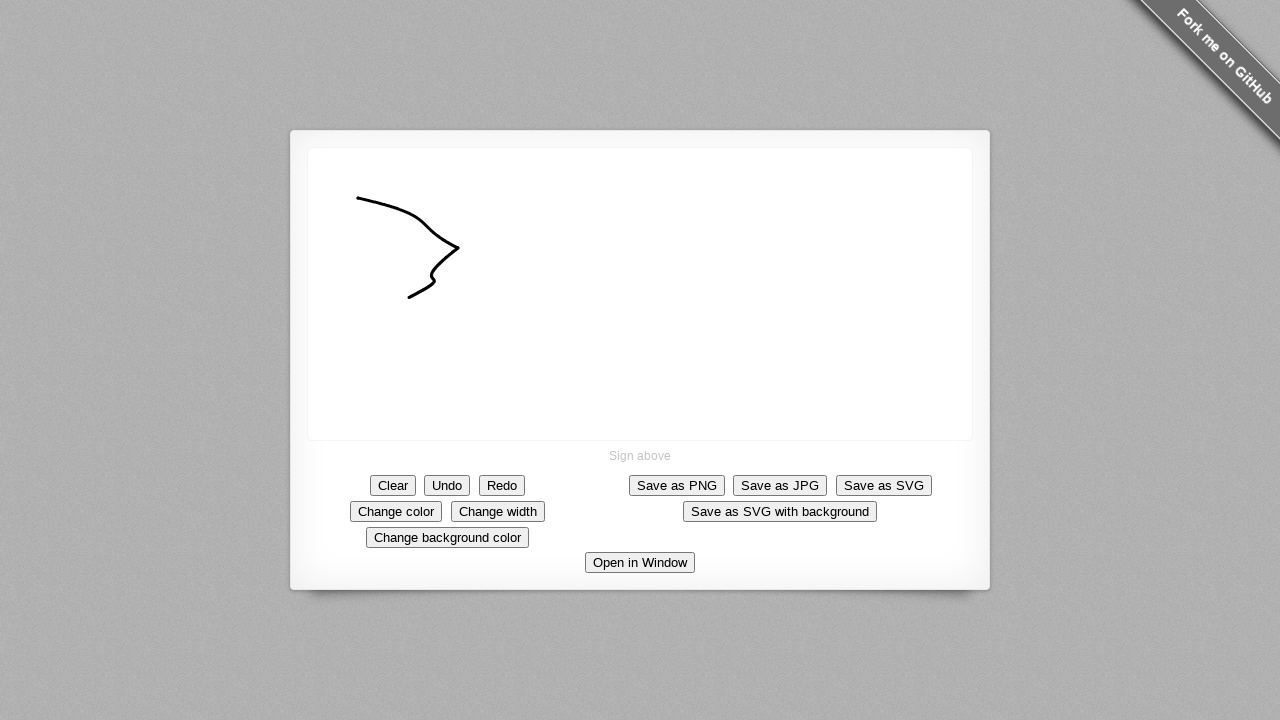

Released mouse button to complete drawing of zigzag shape at (508, 268)
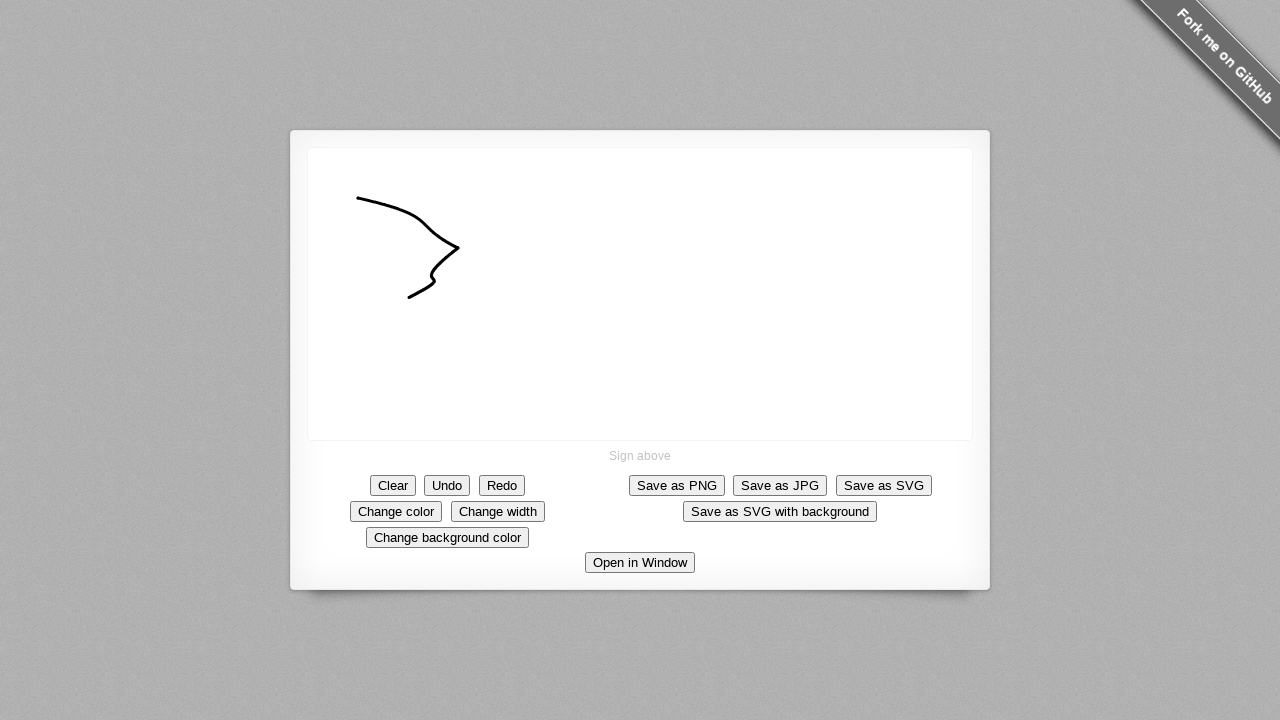

Clicked clear button to reset the signature pad at (393, 485) on button[data-action='clear']
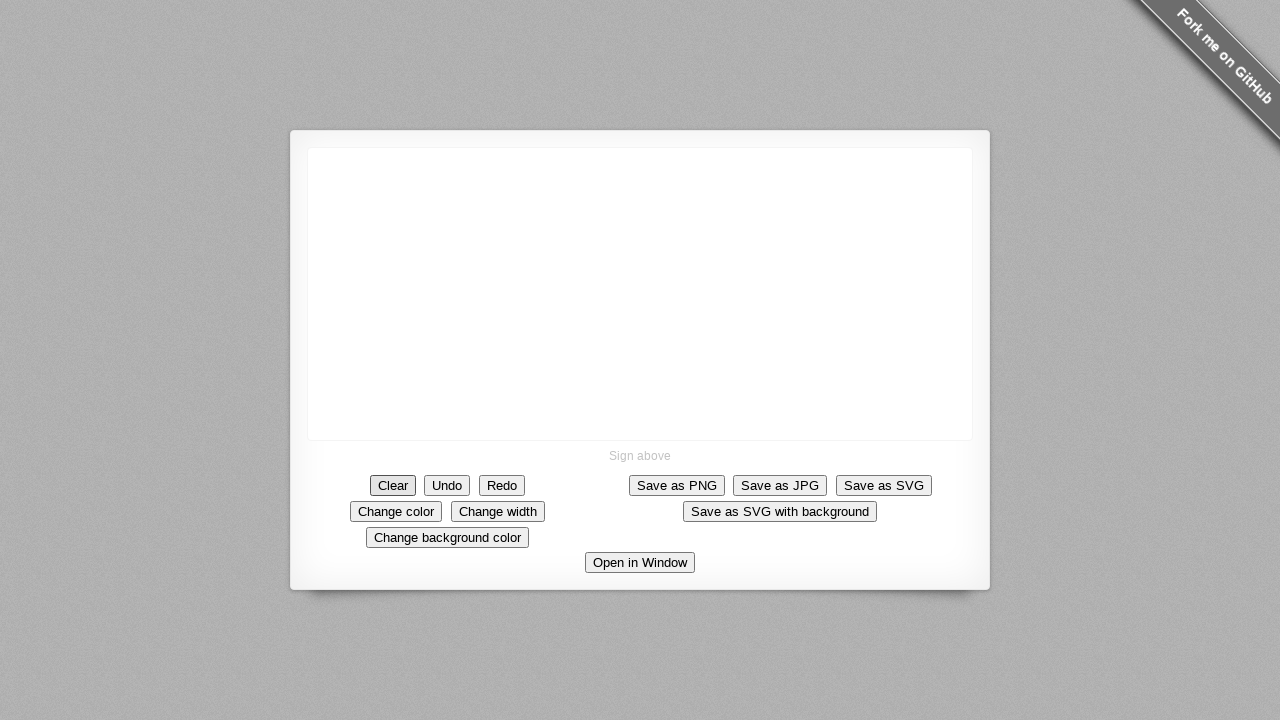

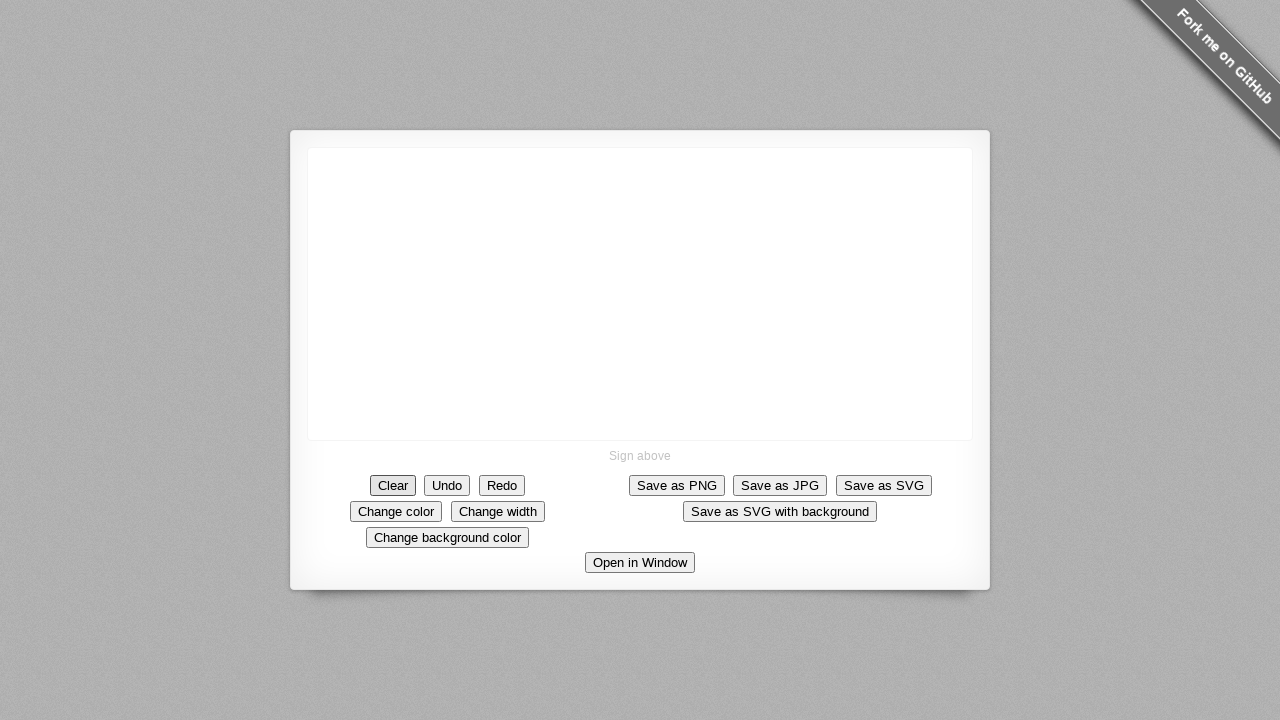